Tests data persistence by creating todos, completing one, and reloading the page

Starting URL: https://demo.playwright.dev/todomvc

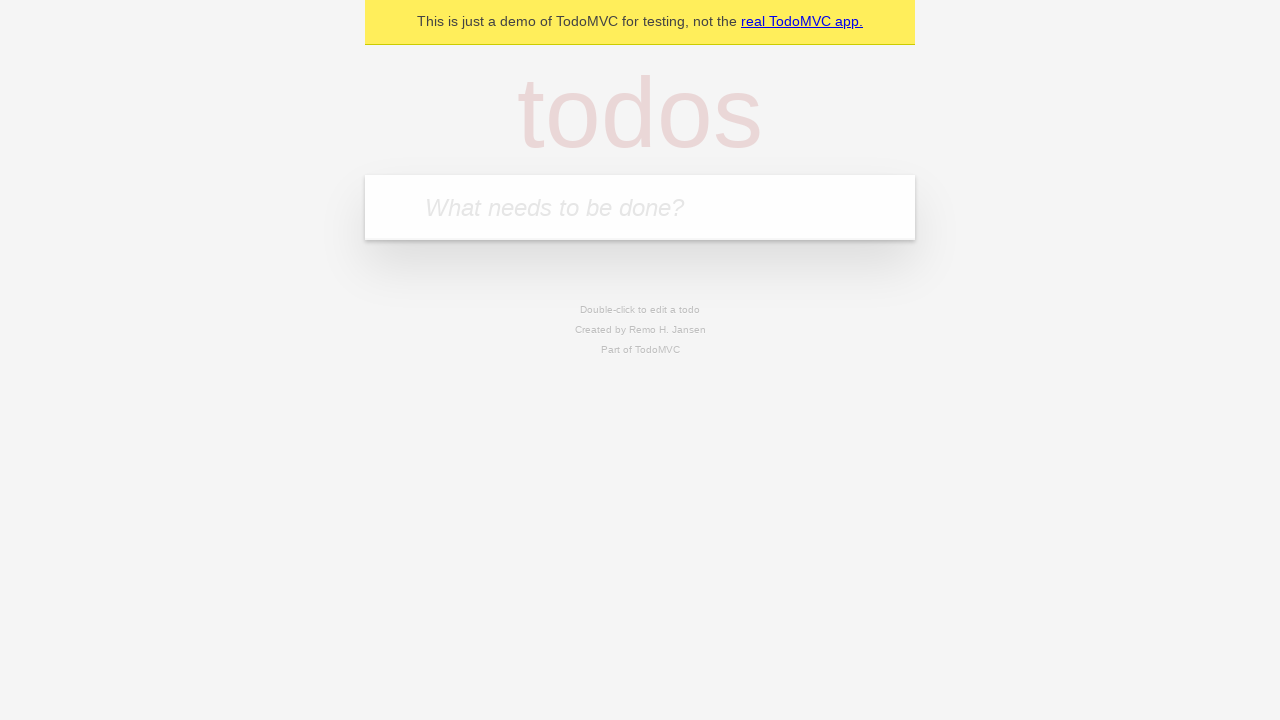

Filled new todo input with 'buy some cheese' on .new-todo
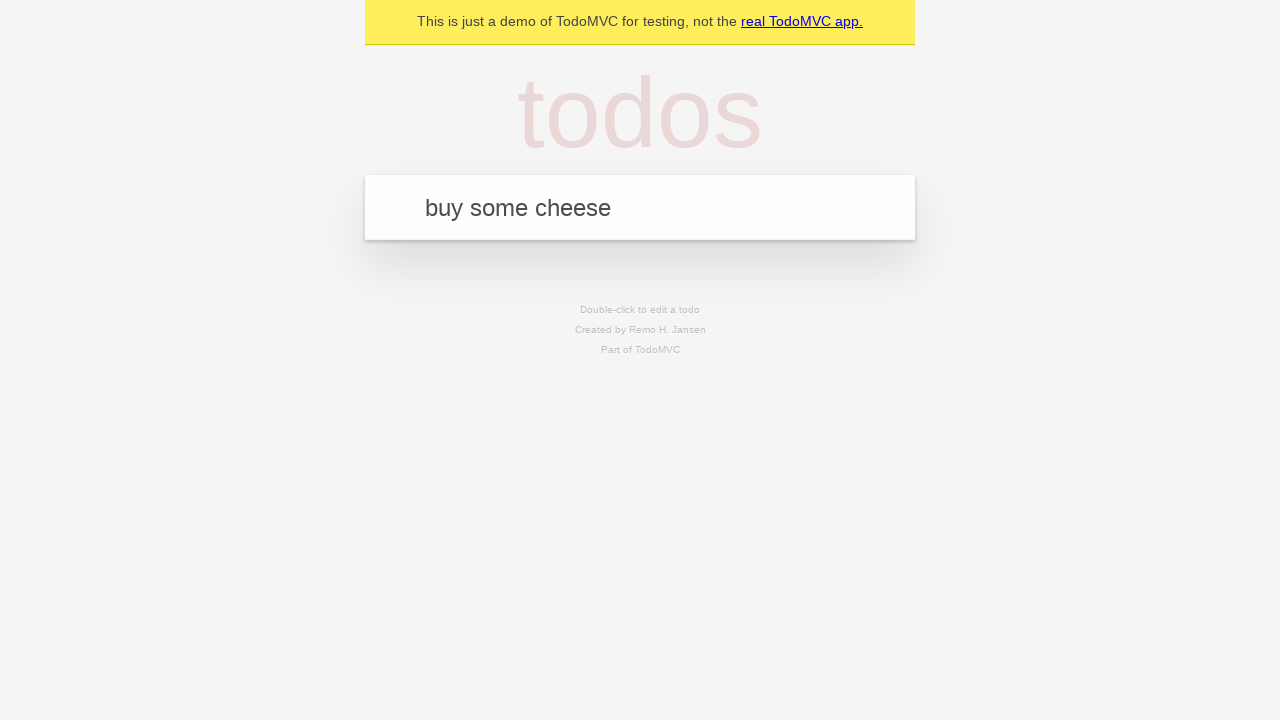

Pressed Enter to create first todo on .new-todo
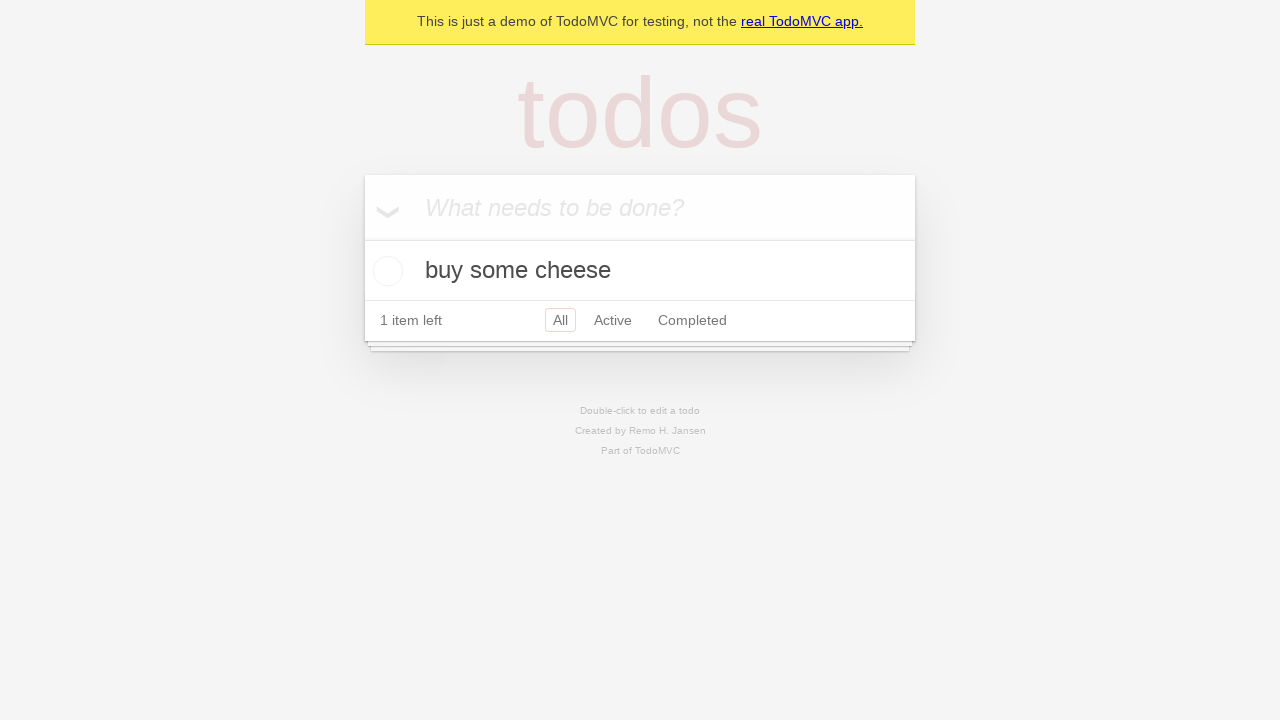

Filled new todo input with 'feed the cat' on .new-todo
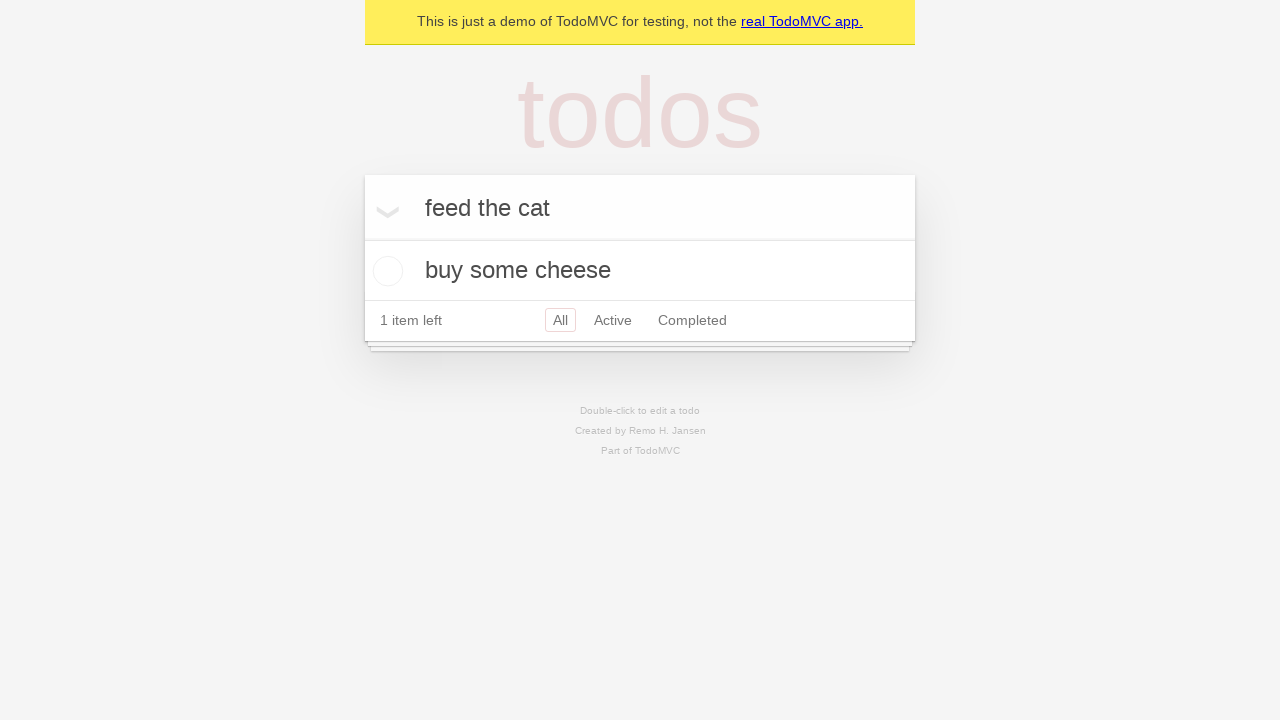

Pressed Enter to create second todo on .new-todo
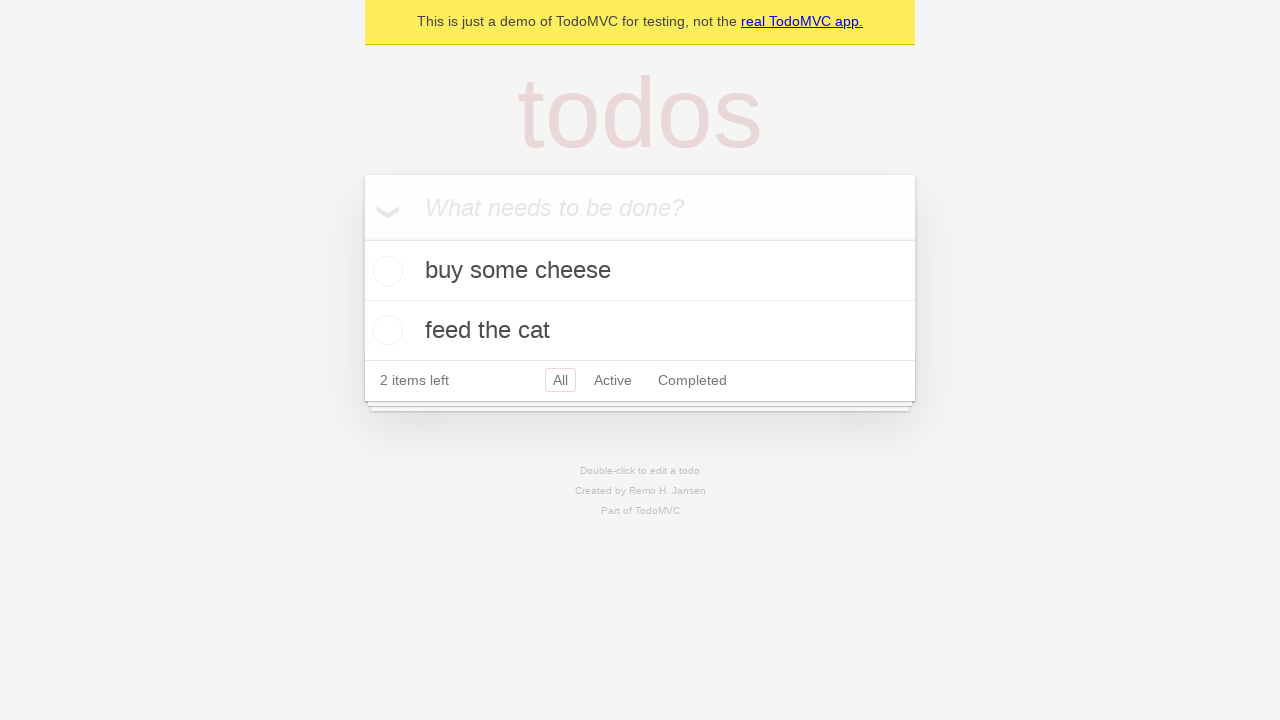

Waited for second todo item to appear in list
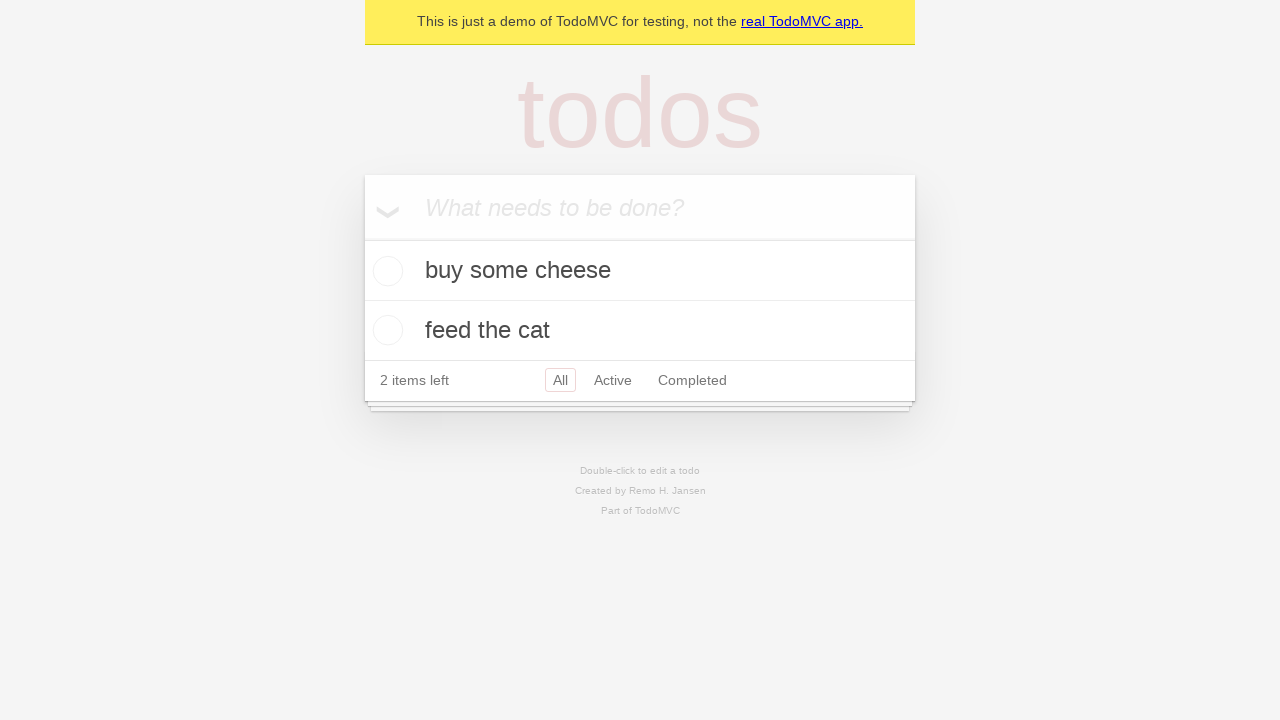

Checked the toggle checkbox on first todo to mark it complete at (385, 271) on .todo-list li >> nth=0 >> .toggle
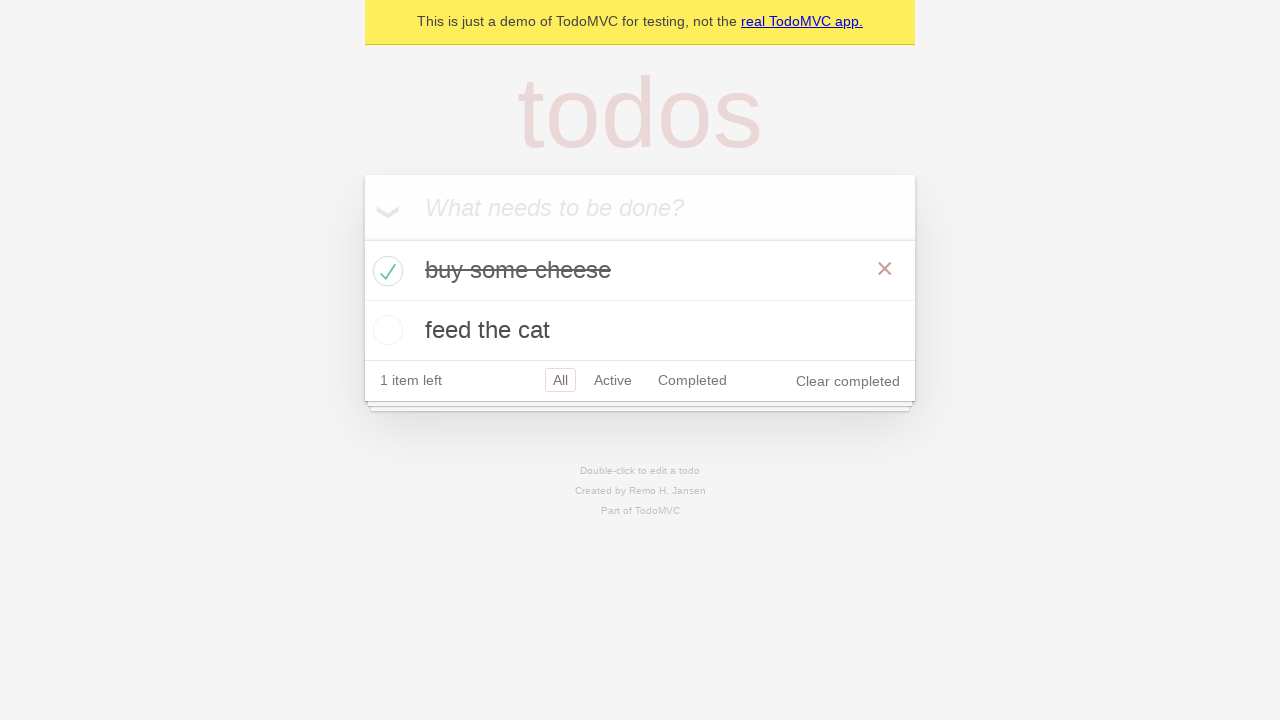

Reloaded the page to test data persistence
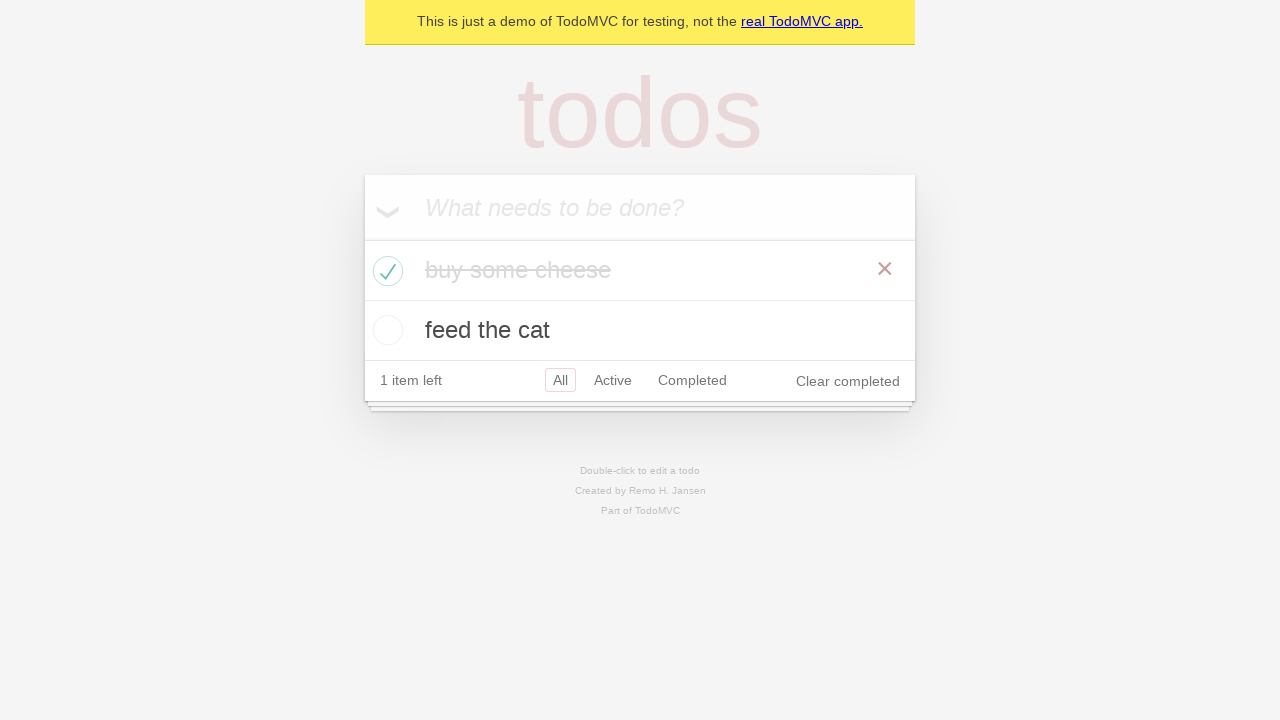

Waited for todo items to load after page reload
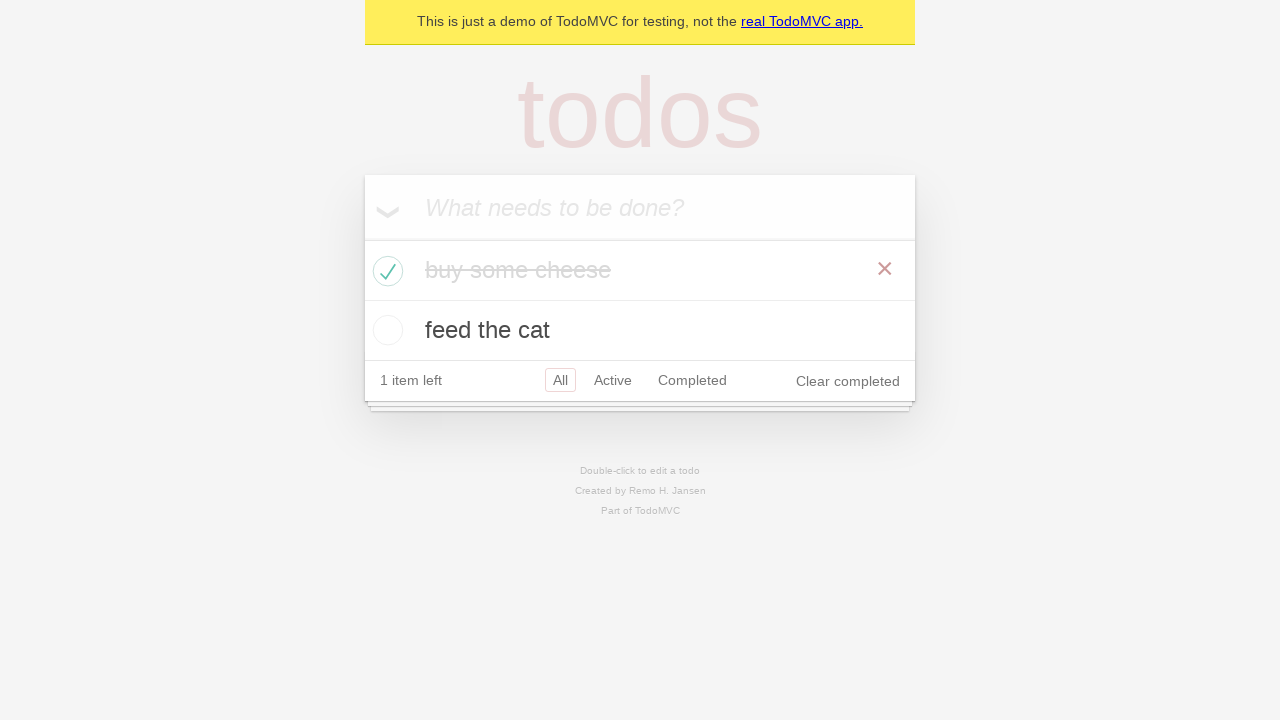

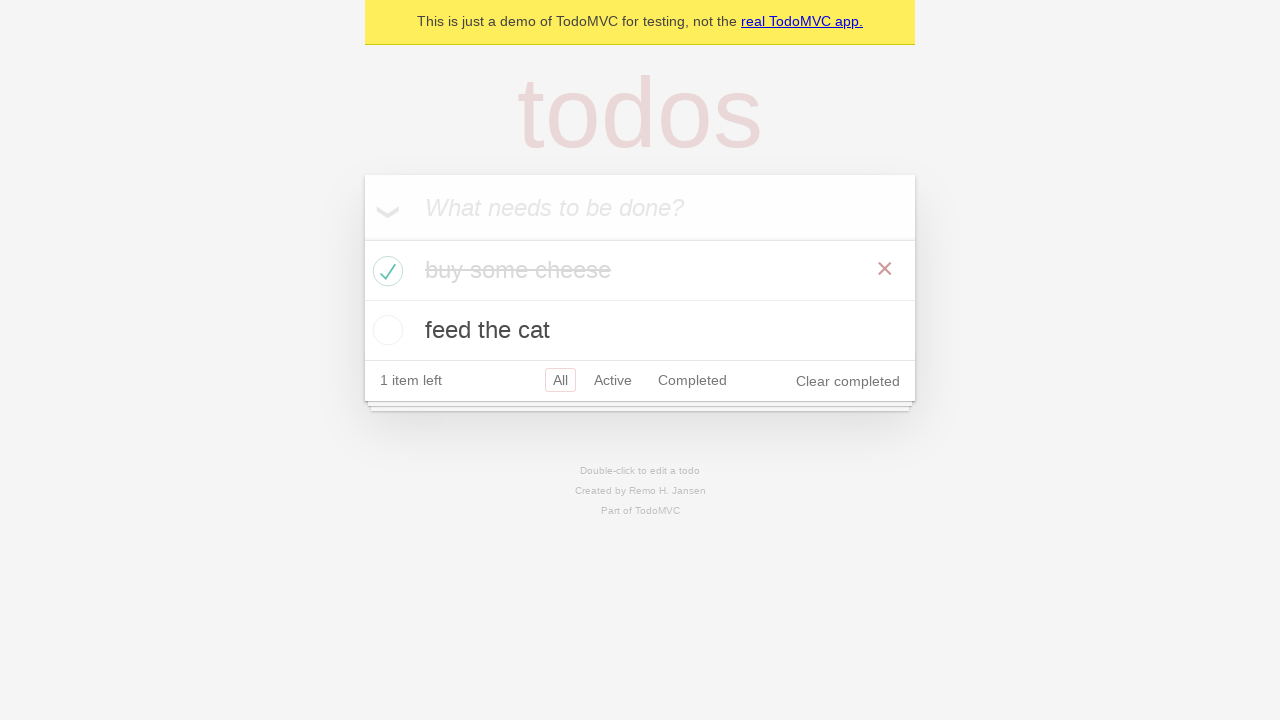